Tests the text-box form on DemoQA by filling in username, email, current address, and permanent address fields, then submitting the form.

Starting URL: https://demoqa.com/text-box

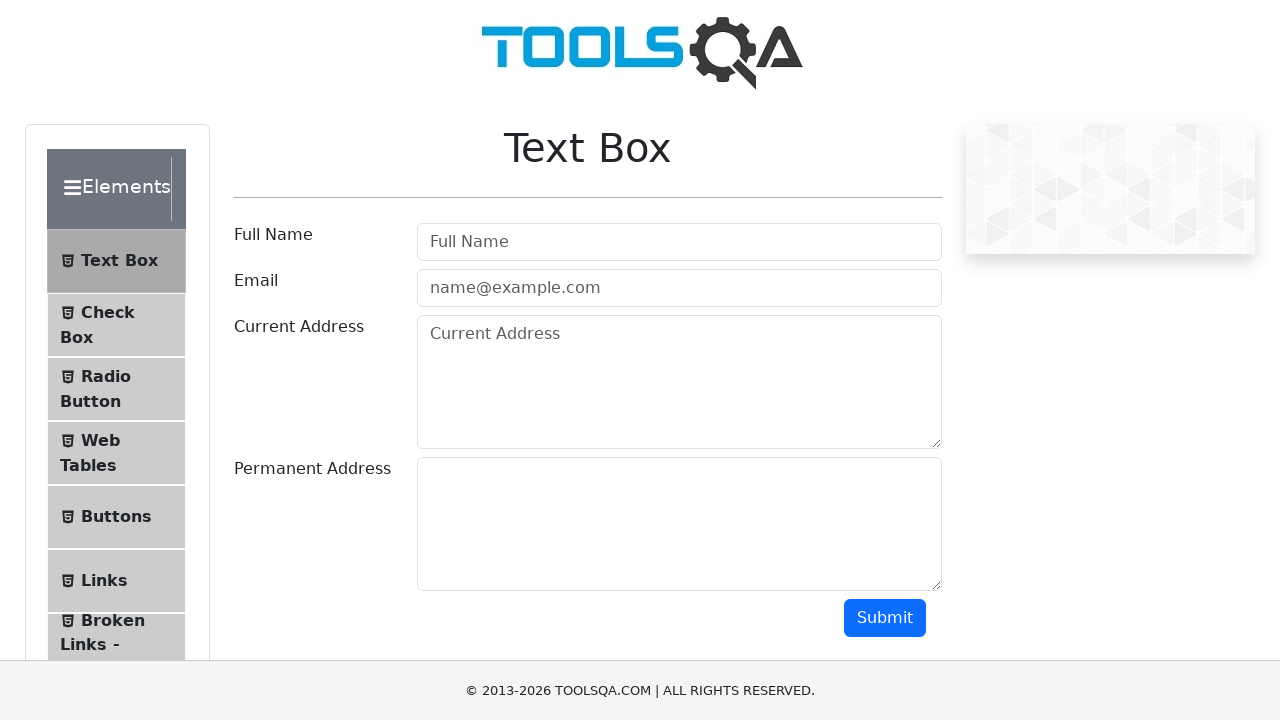

Filled username field with 'raymondsardi' on #userName
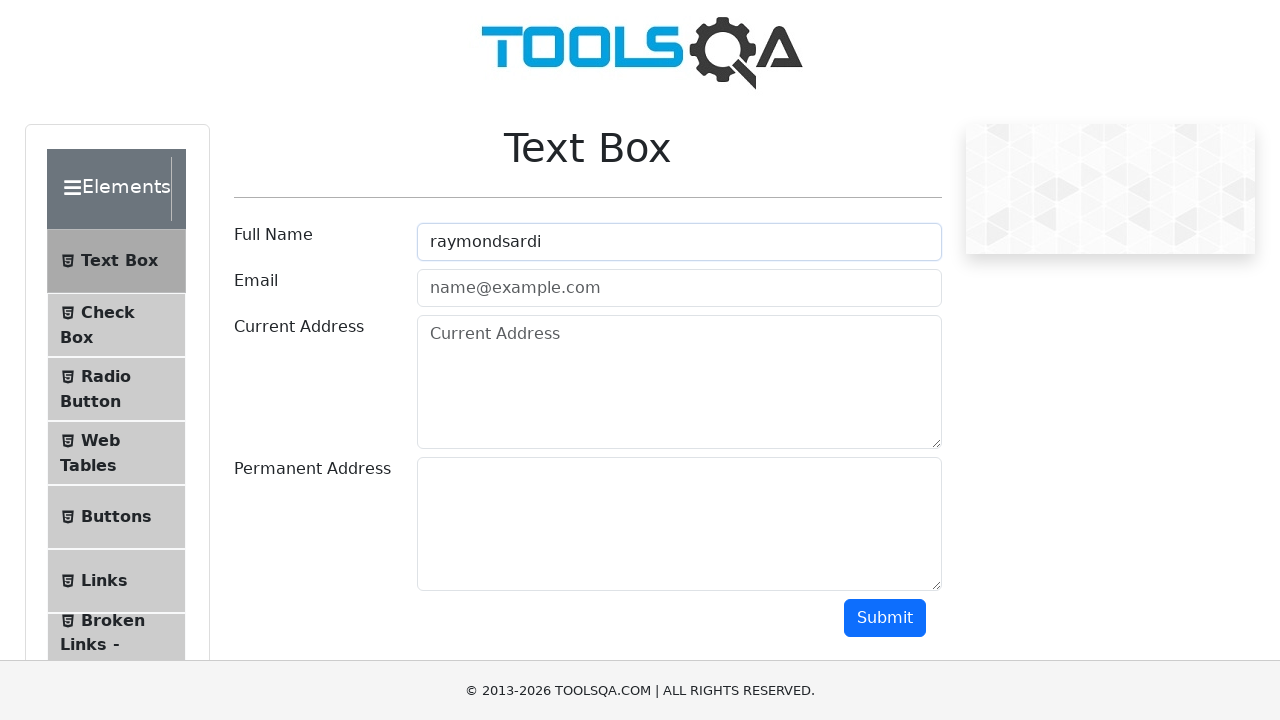

Filled email field with 'raymond@yopmail.com' on #userEmail
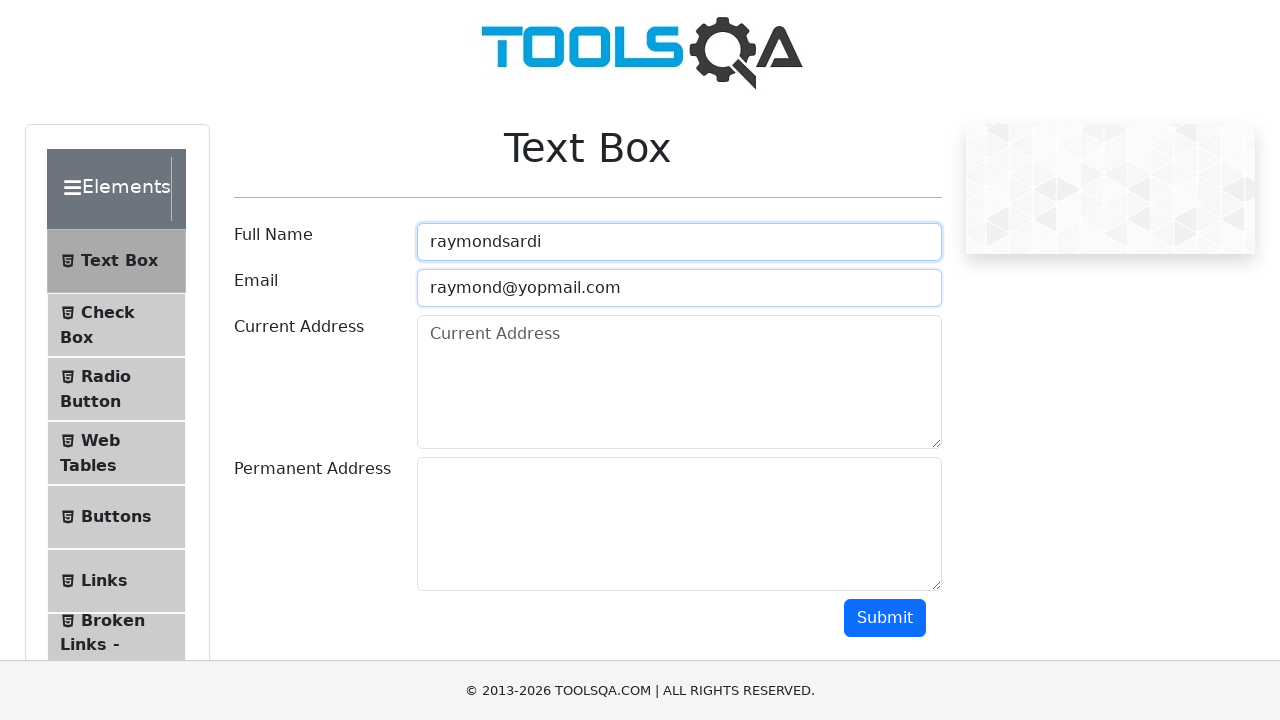

Filled current address field with 'ditempat' on #currentAddress
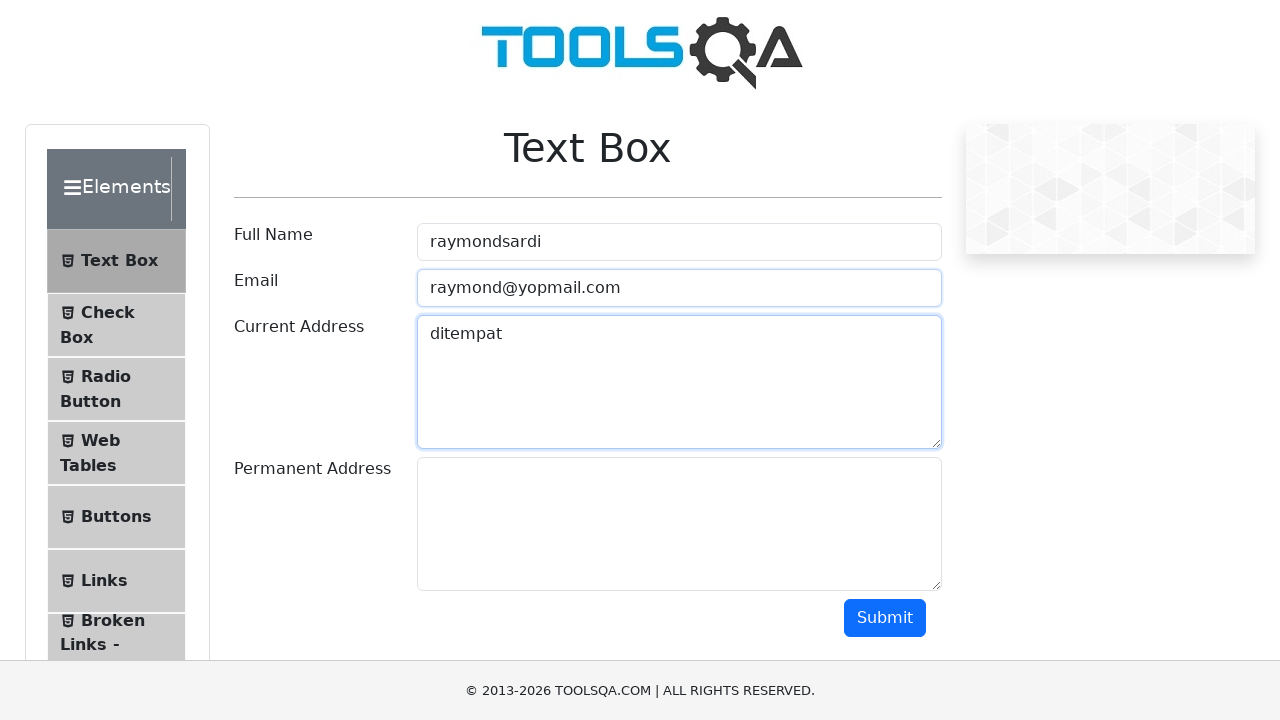

Filled permanent address field with 'ditempat' on #permanentAddress
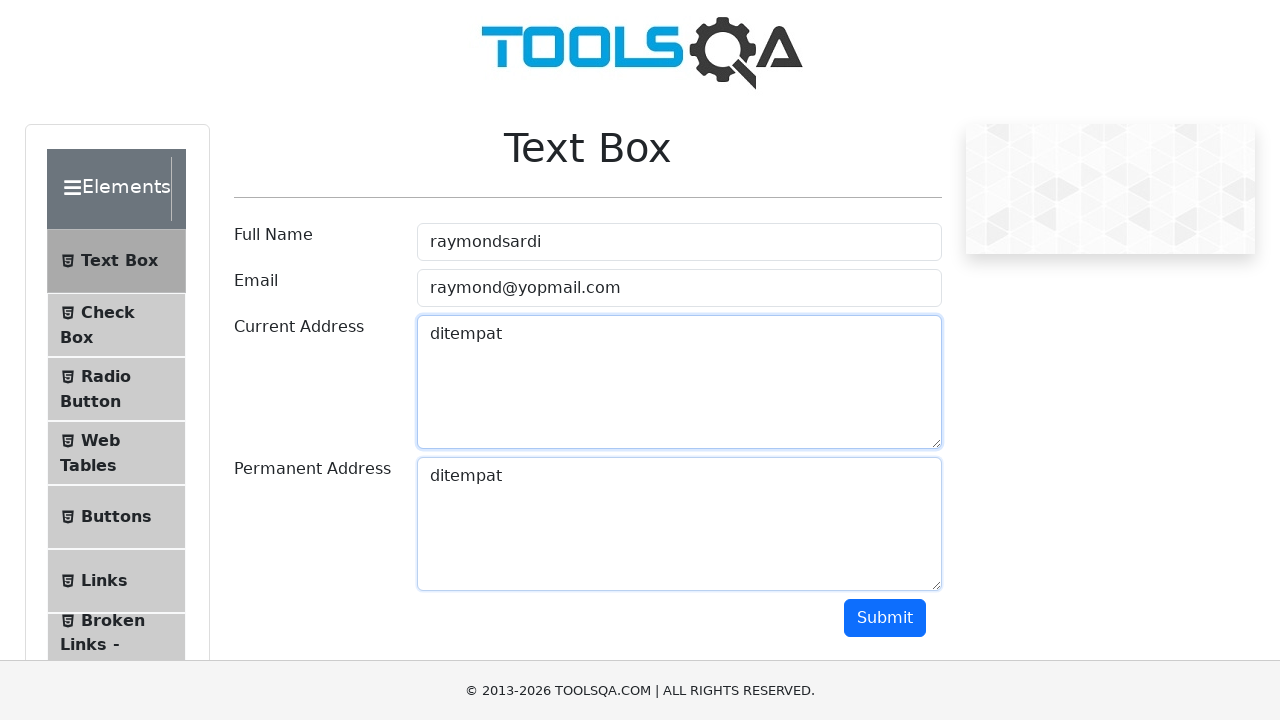

Scrolled down 500 pixels to reveal submit button
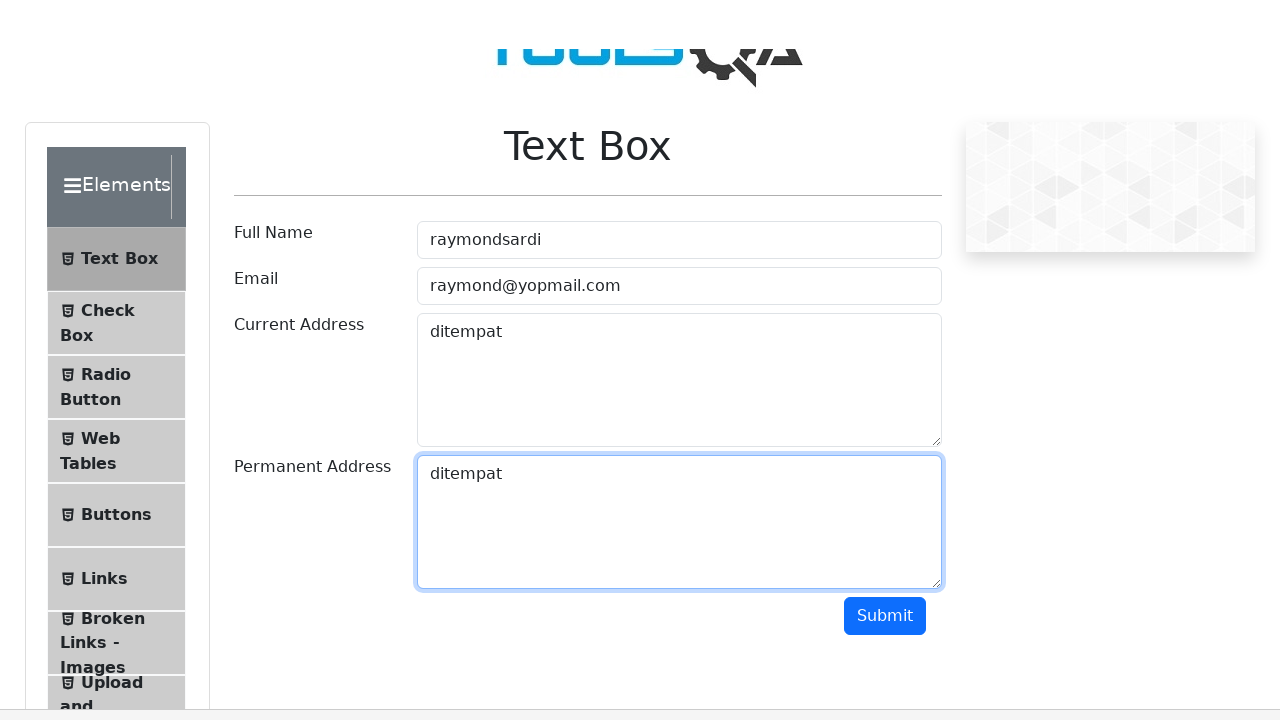

Clicked submit button to submit the form at (885, 118) on #submit
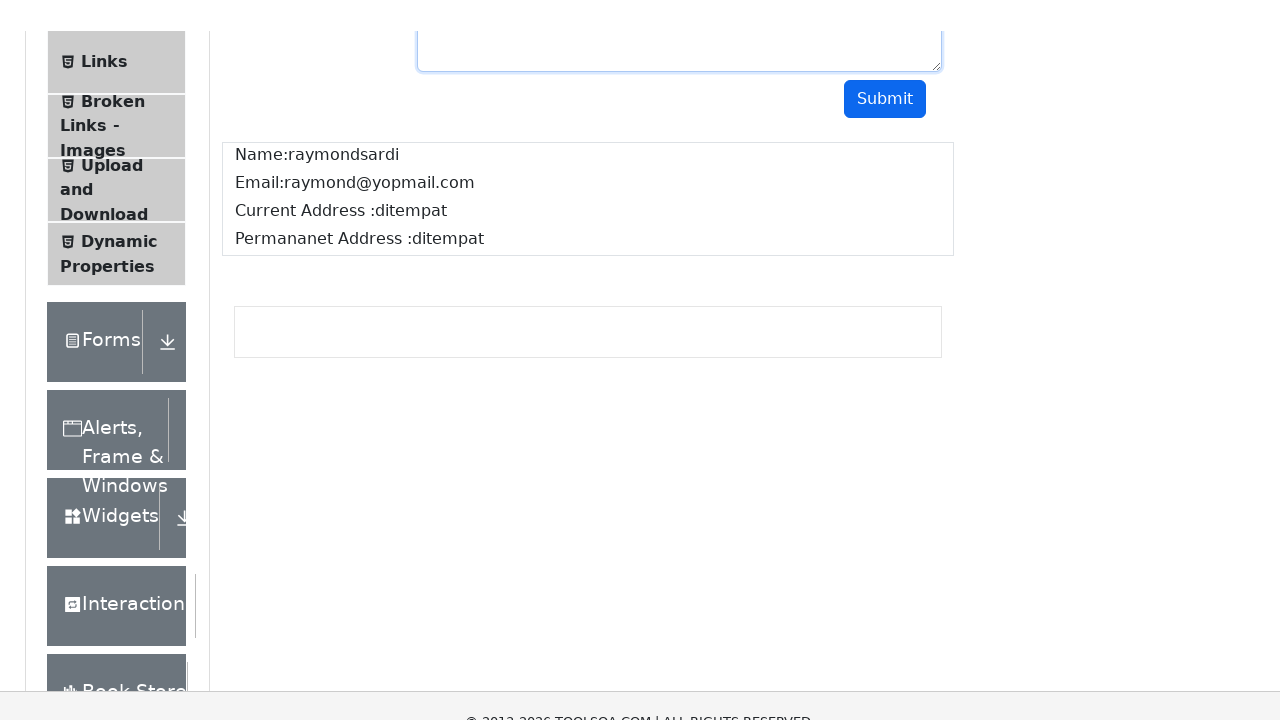

Form output appeared after submission
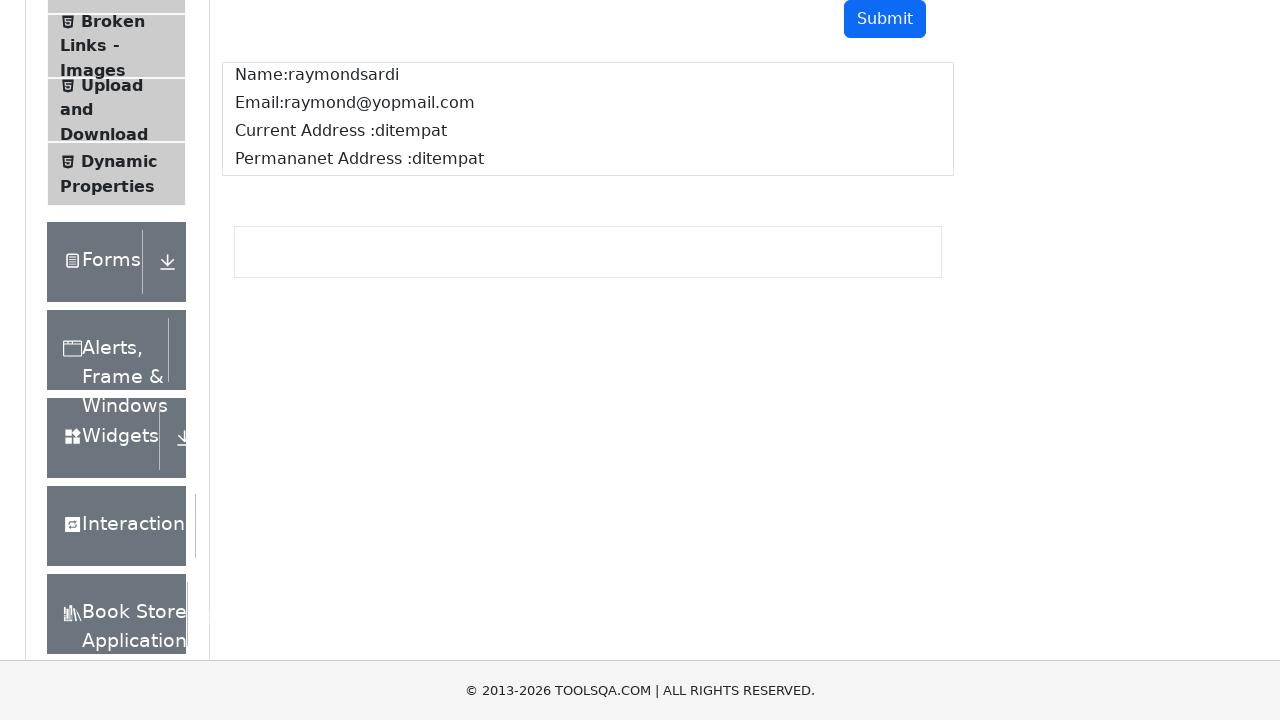

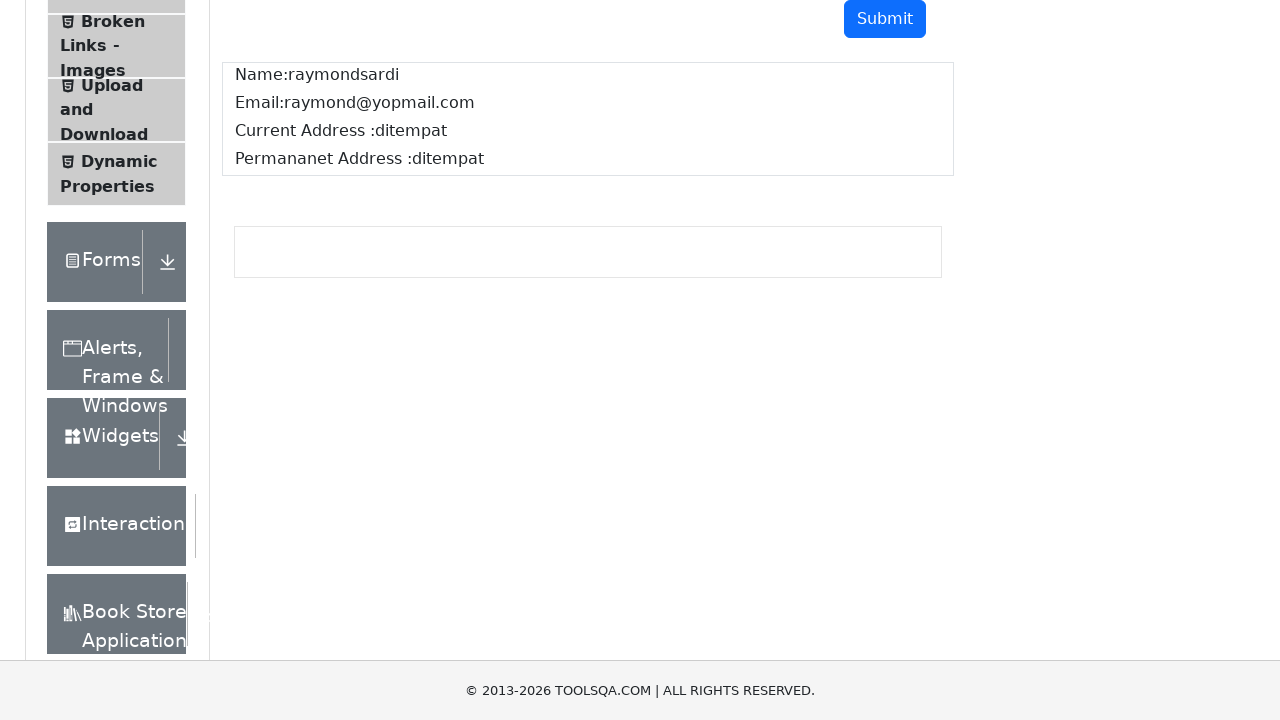